Tests adding products to cart and verifying the total price displayed

Starting URL: https://www.demoblaze.com/

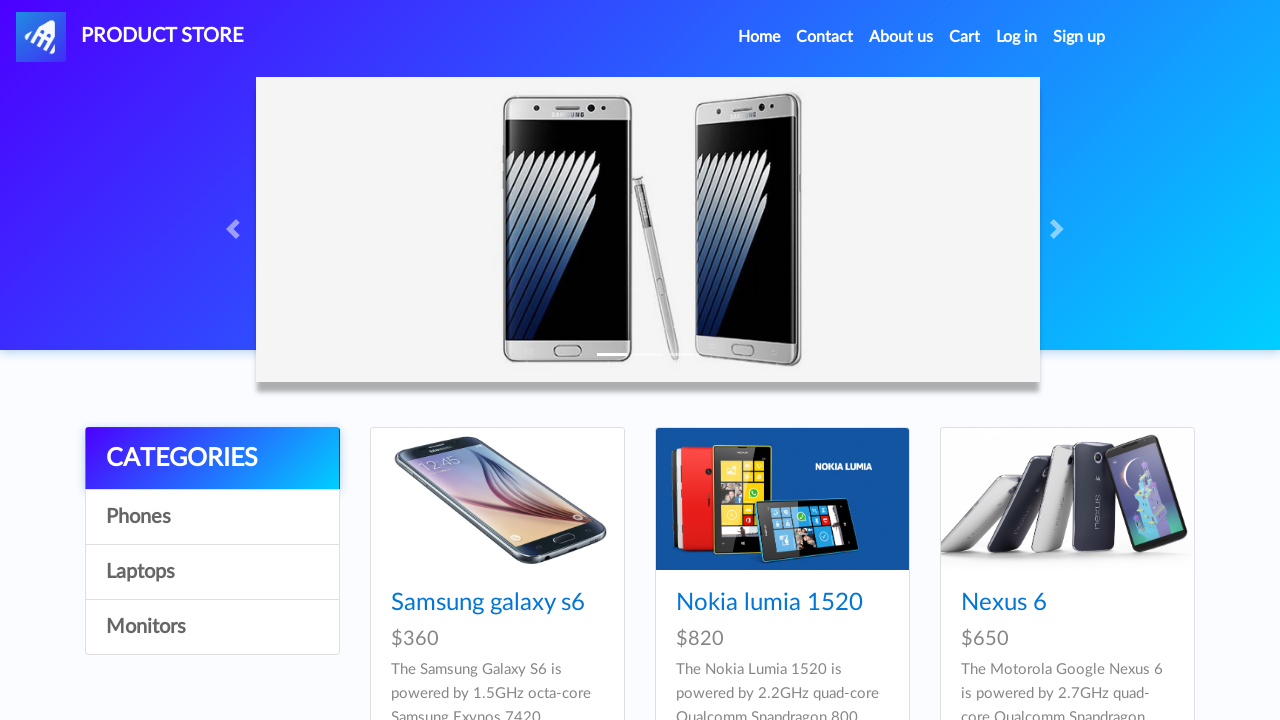

Clicked on Nexus 6 product at (782, 499) on xpath=/html/body/div[5]/div/div[2]/div/div[2]/div/a/img
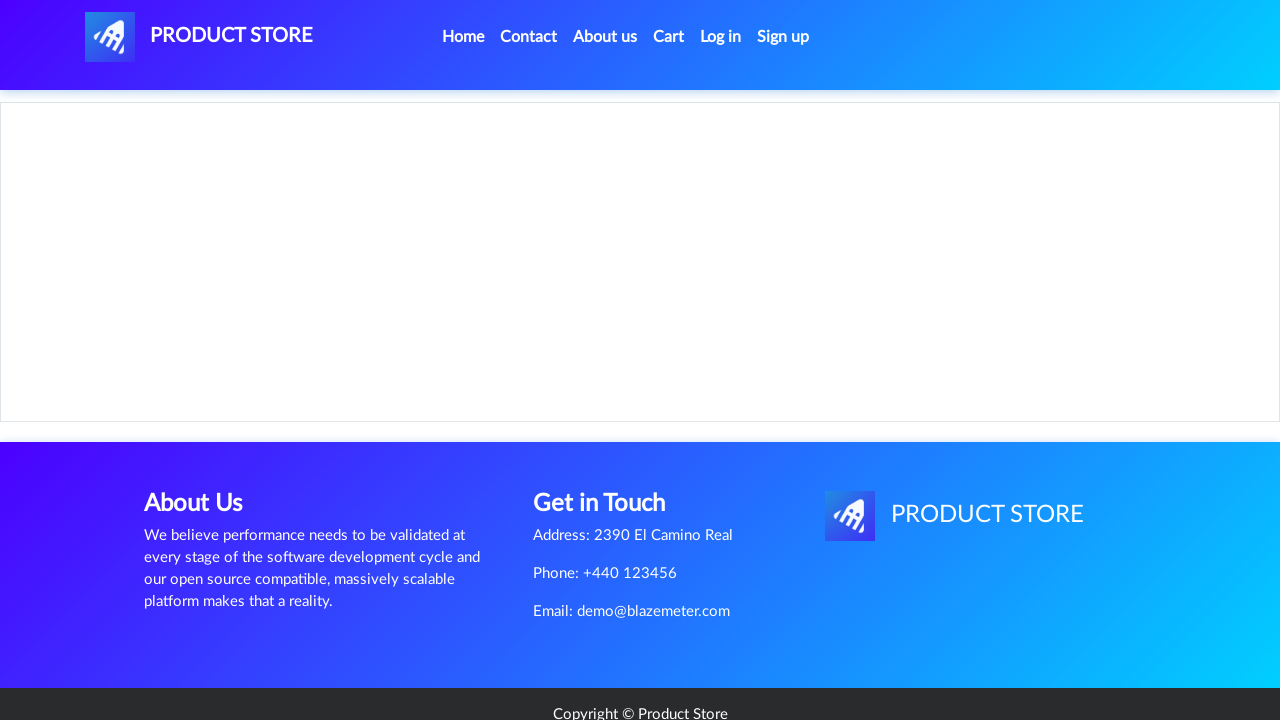

Waited for Nexus 6 product page to load
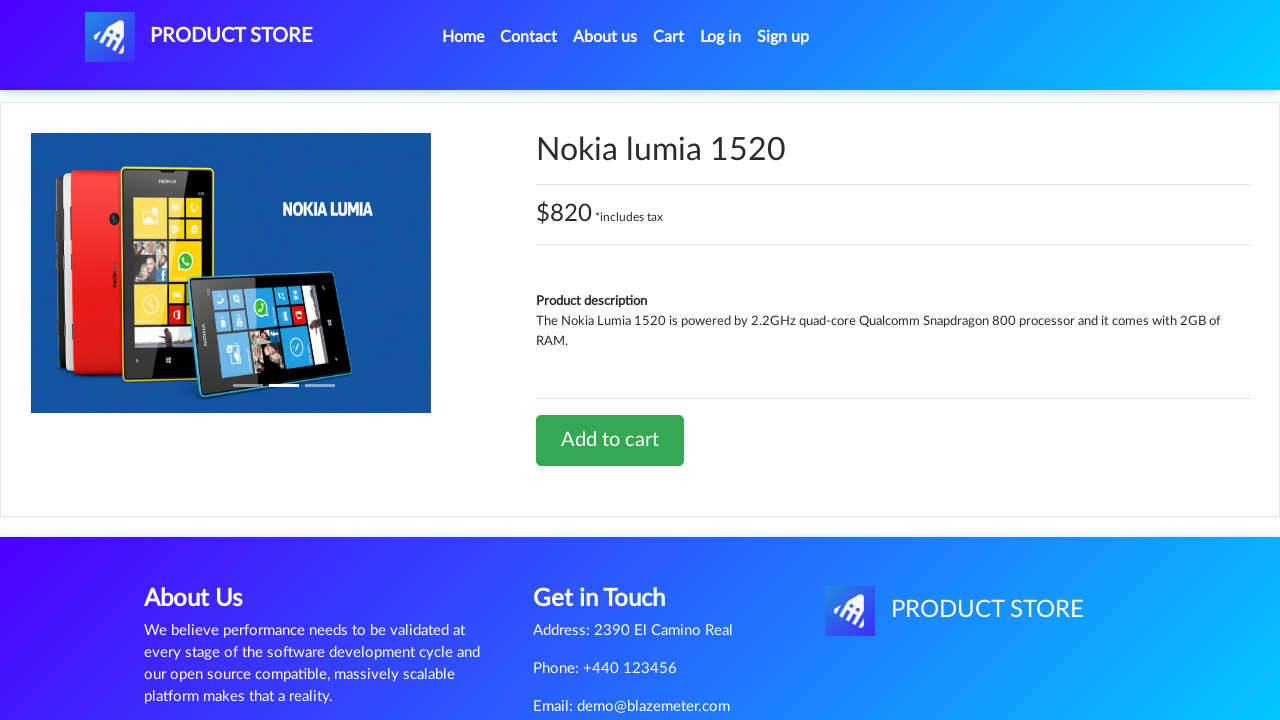

Clicked 'Add to cart' button for Nexus 6 at (610, 440) on xpath=/html/body/div[5]/div/div[2]/div[2]/div/a
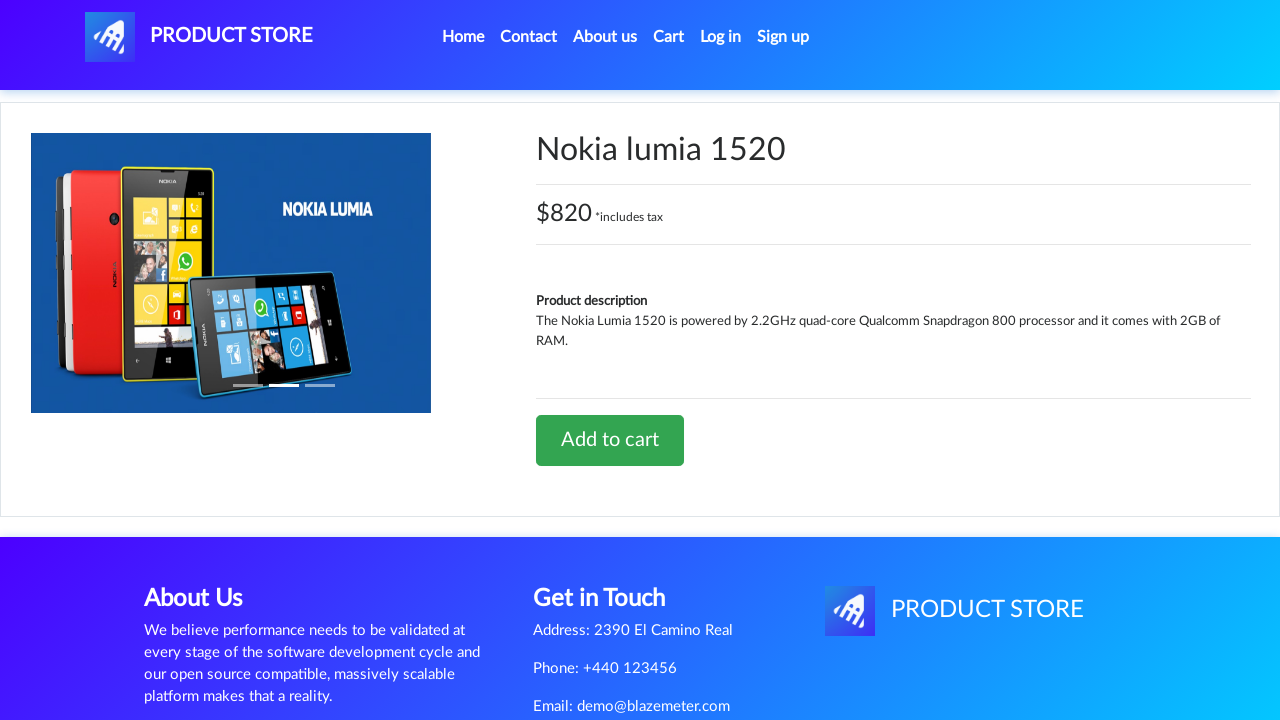

Waited for add to cart action to complete
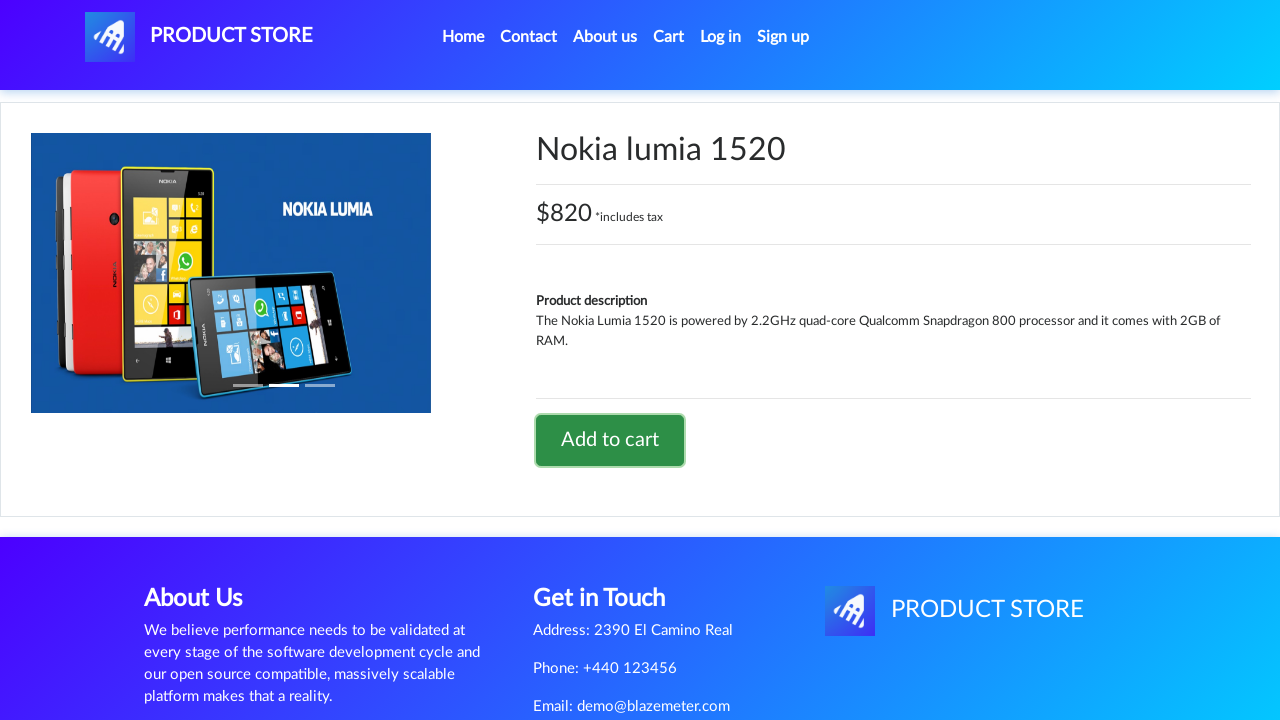

Accepted confirmation alert for adding Nexus 6 to cart
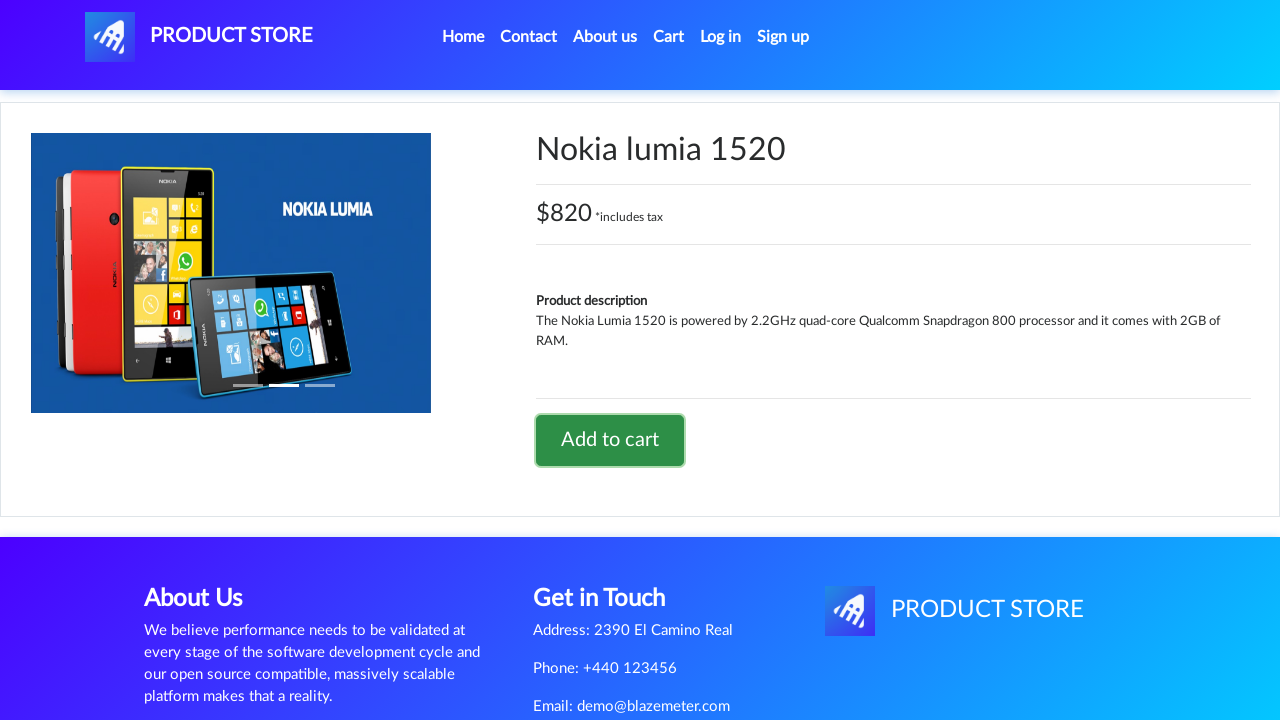

Clicked home link to navigate back to product list at (463, 37) on xpath=/html/body/nav/div/div/ul/li[1]/a
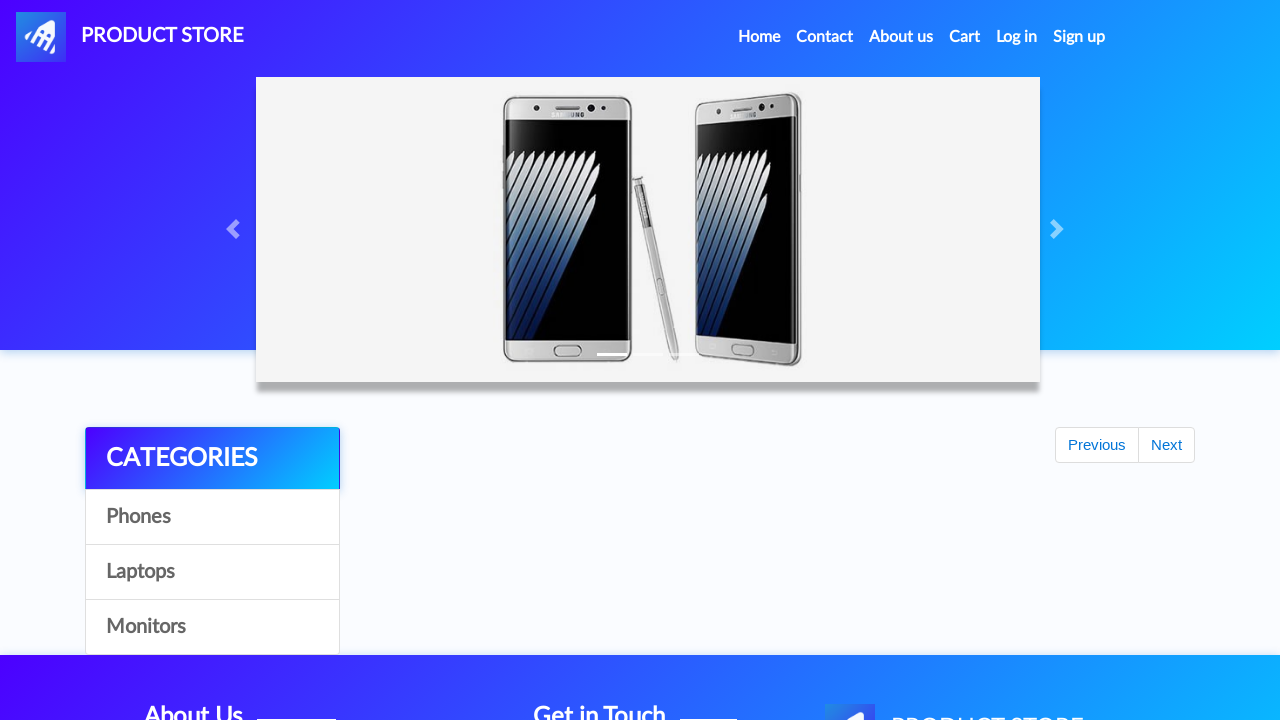

Waited for home page to load
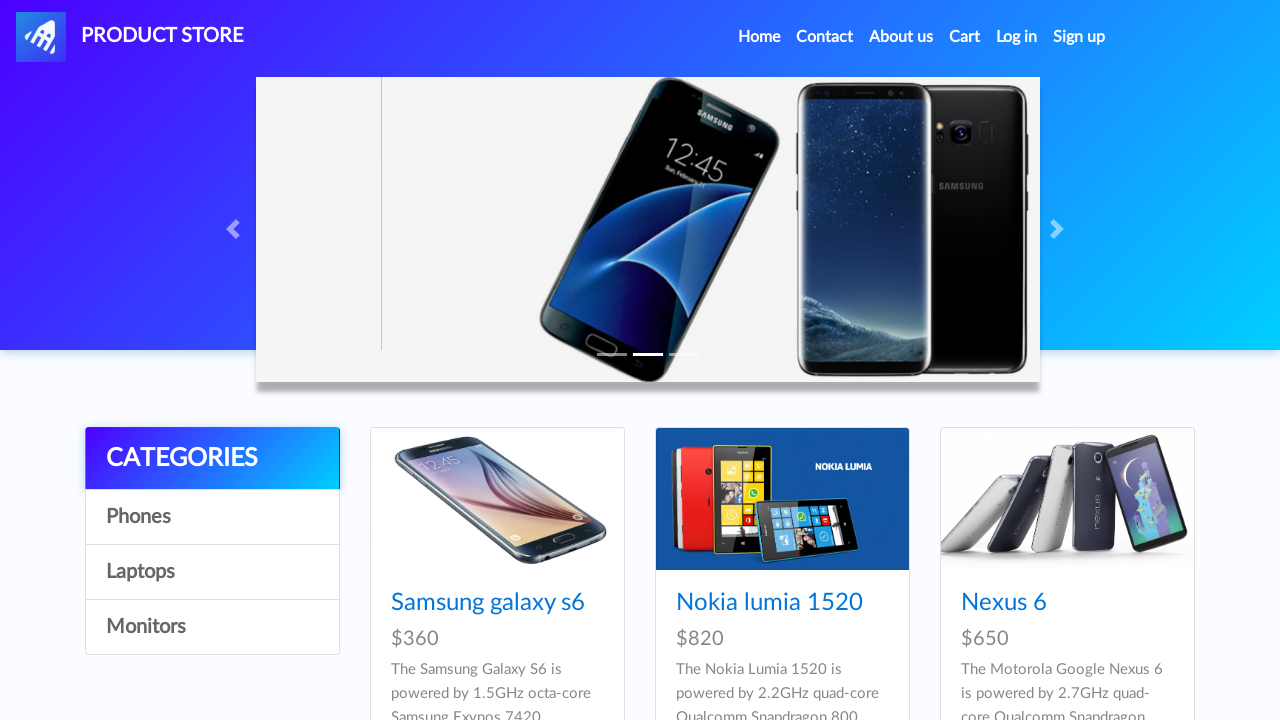

Clicked on Nokia Lumia 1520 product at (1067, 499) on xpath=/html/body/div[5]/div/div[2]/div/div[3]/div/a/img
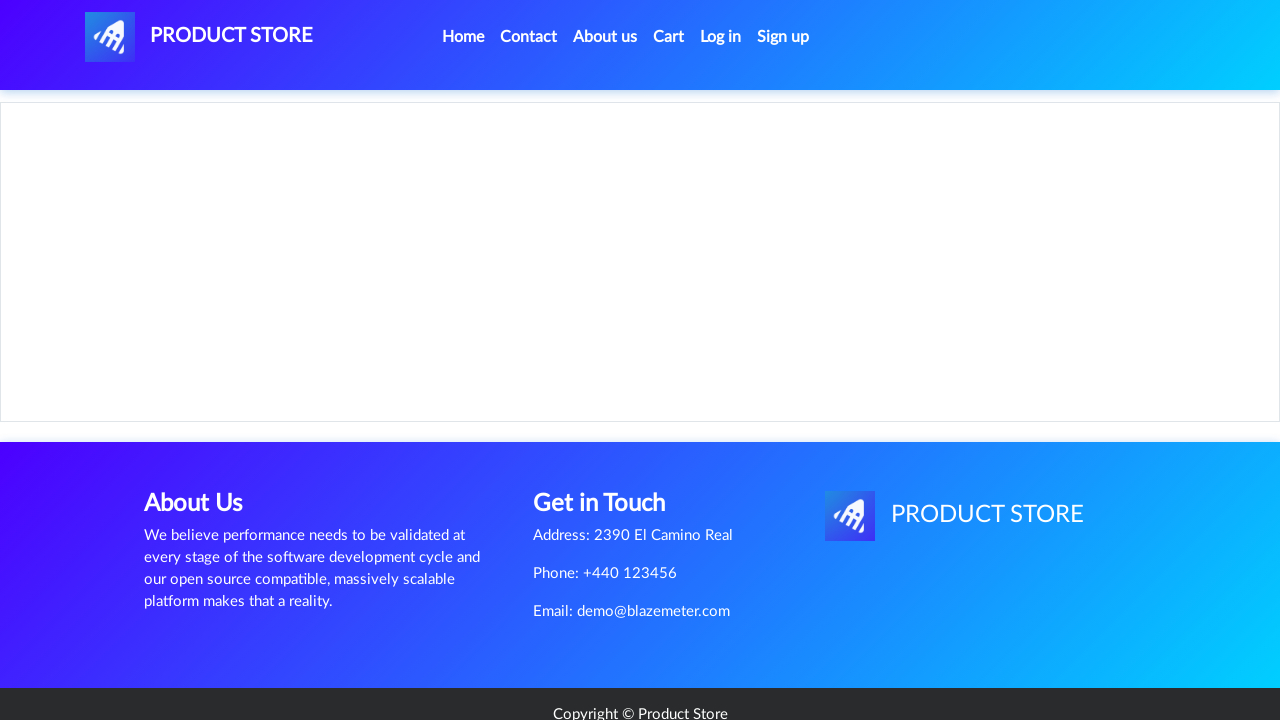

Waited for Nokia Lumia 1520 product page to load
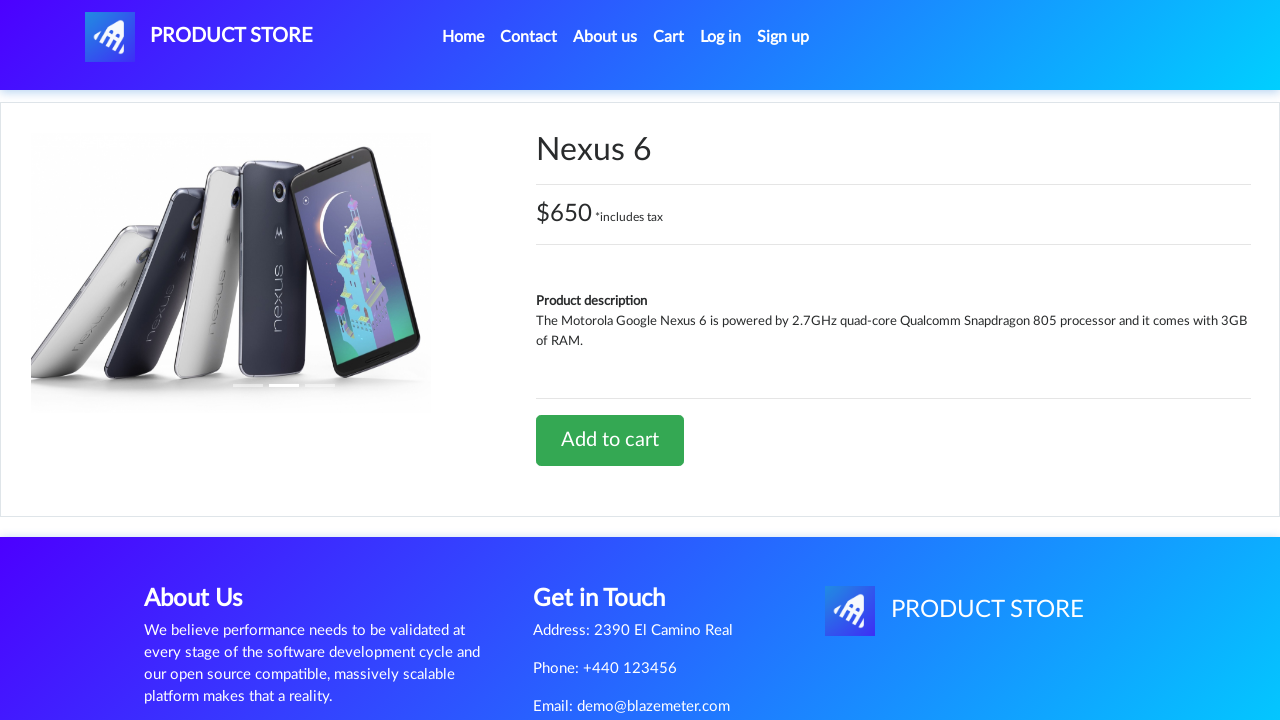

Clicked 'Add to cart' button for Nokia Lumia 1520 (first time) at (610, 440) on xpath=/html/body/div[5]/div/div[2]/div[2]/div/a
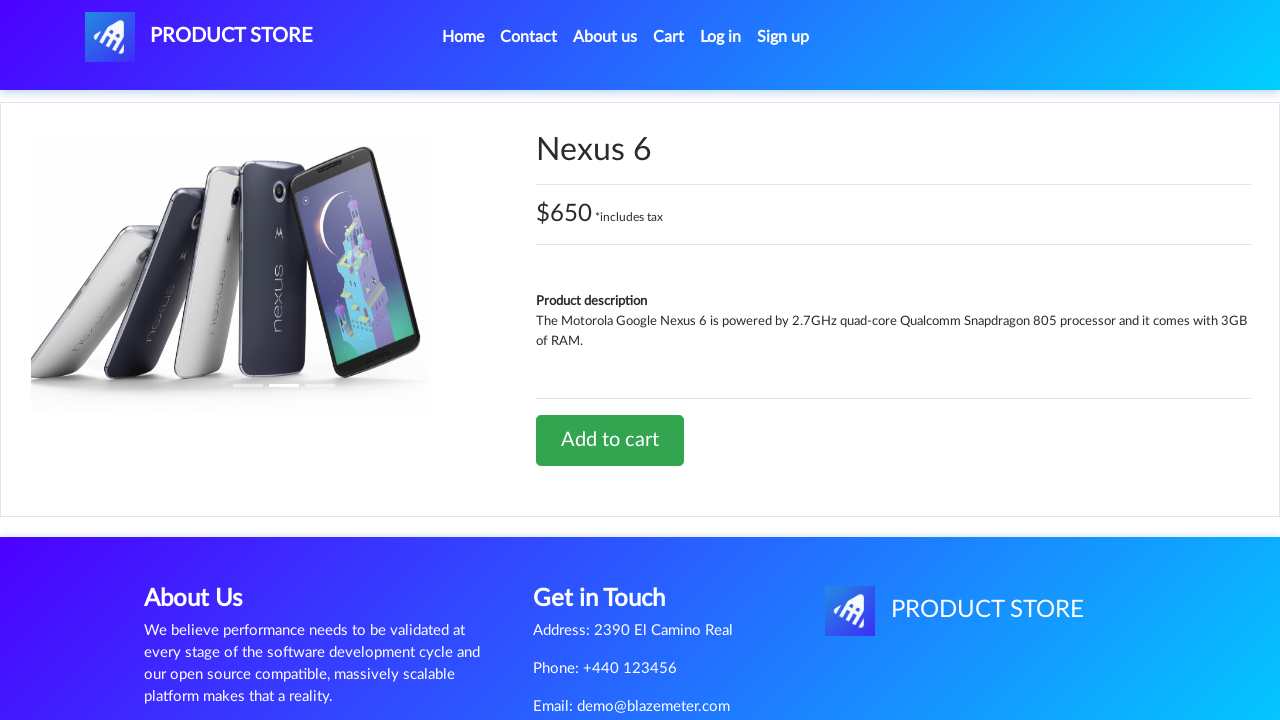

Waited for first add to cart action to complete
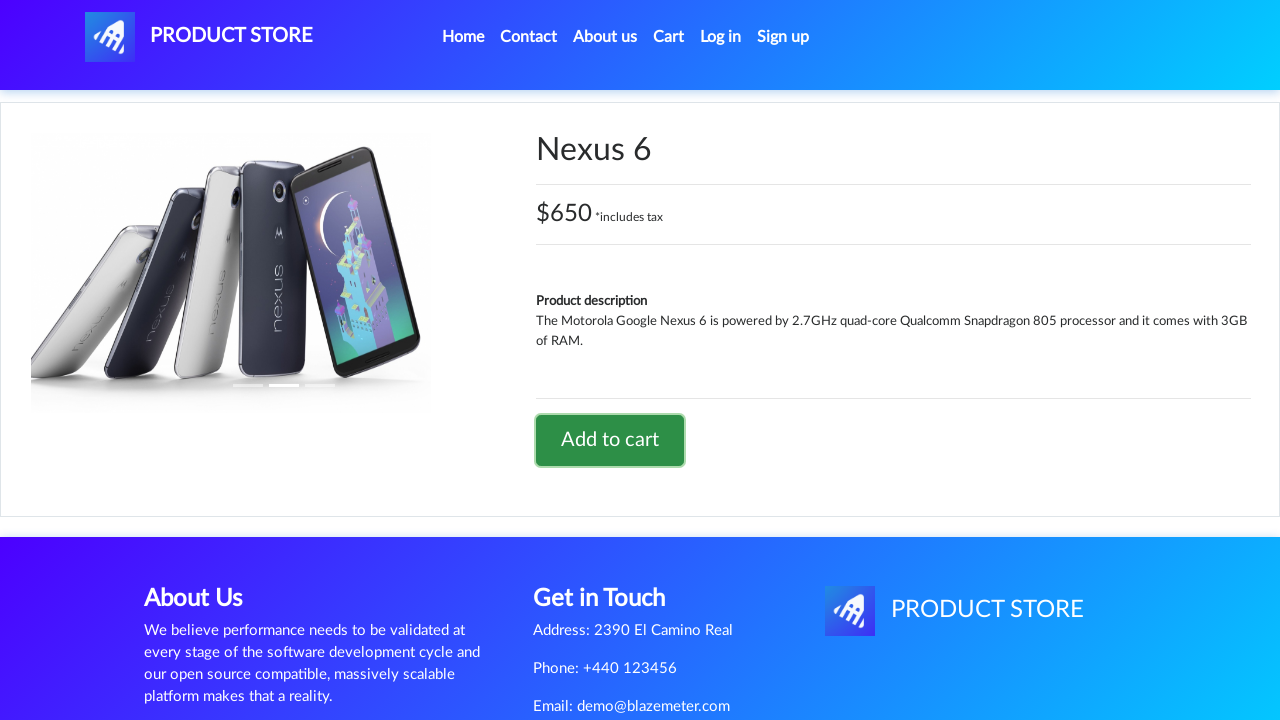

Clicked 'Add to cart' button for Nokia Lumia 1520 (second time) at (610, 440) on xpath=/html/body/div[5]/div/div[2]/div[2]/div/a
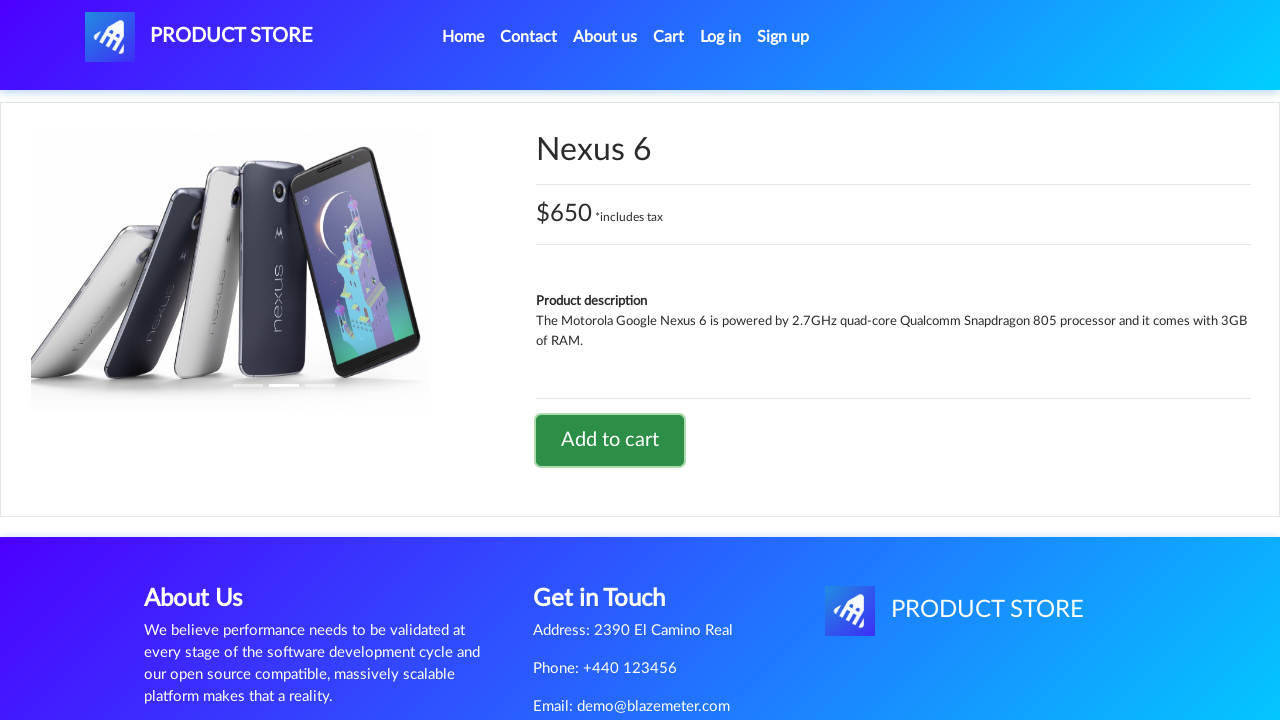

Waited for second add to cart action to complete
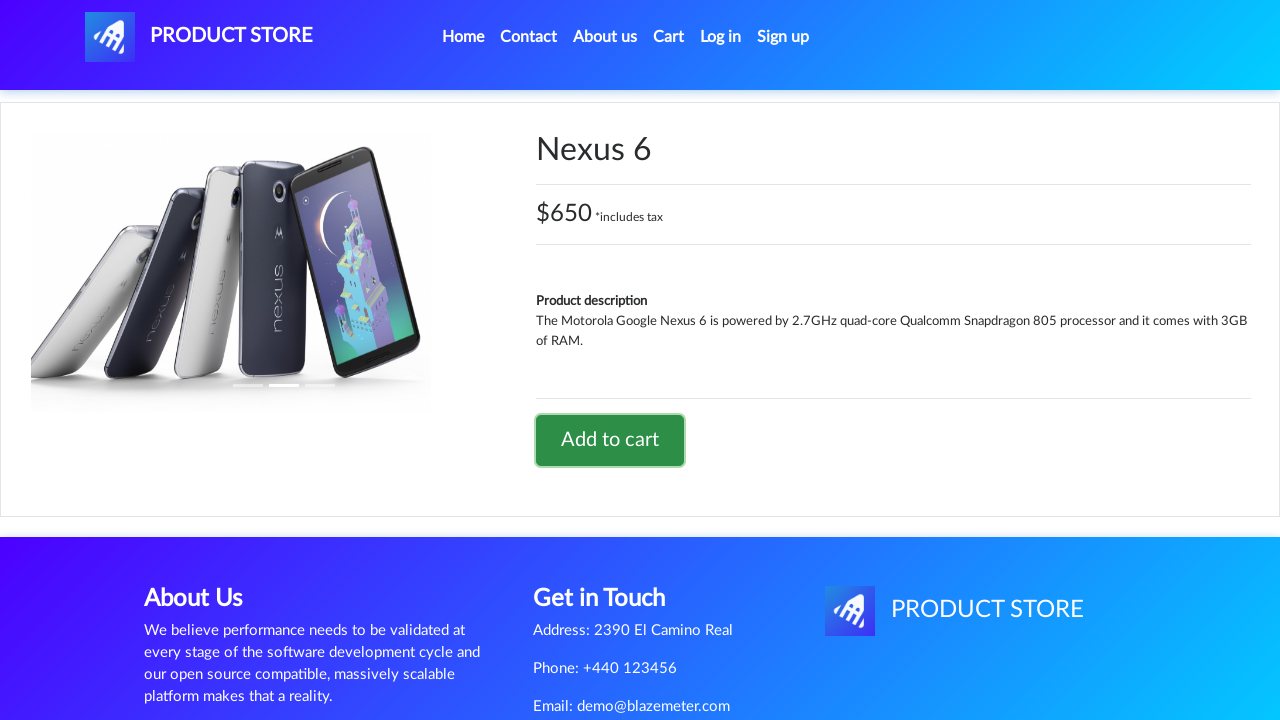

Clicked cart link to navigate to shopping cart at (669, 37) on xpath=/html/body/nav/div/div/ul/li[4]/a
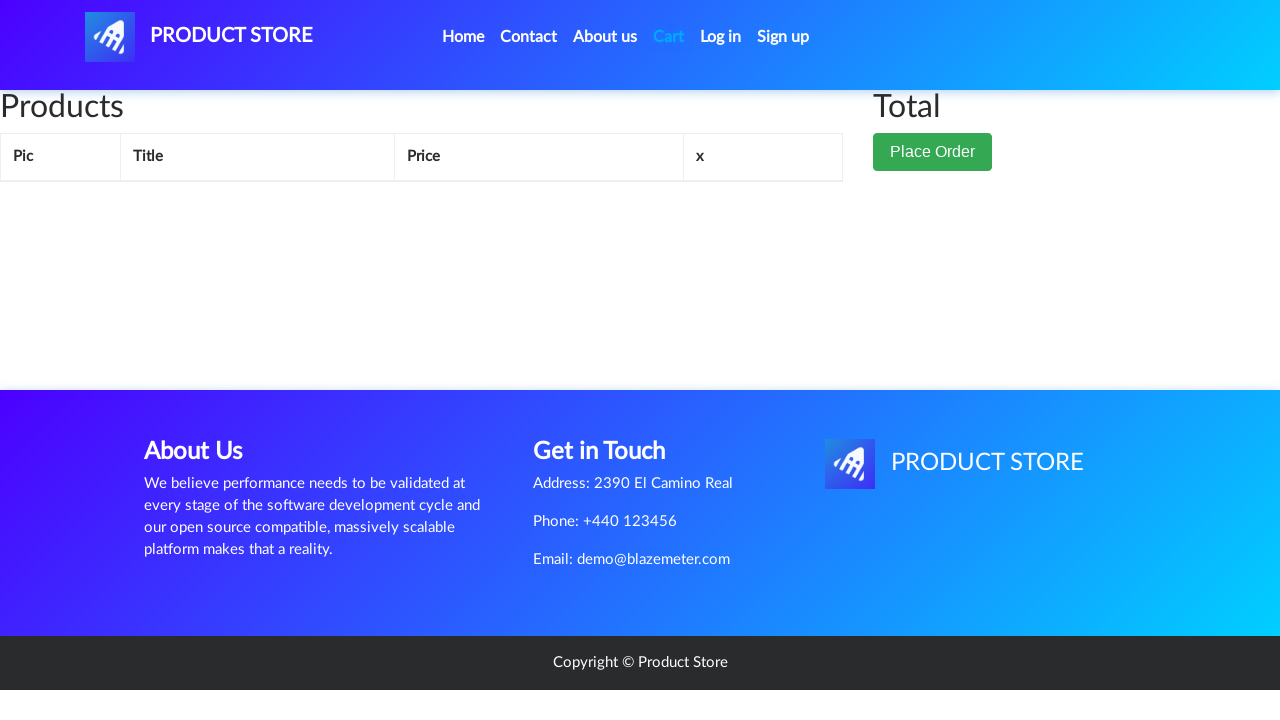

Waited for cart page to load
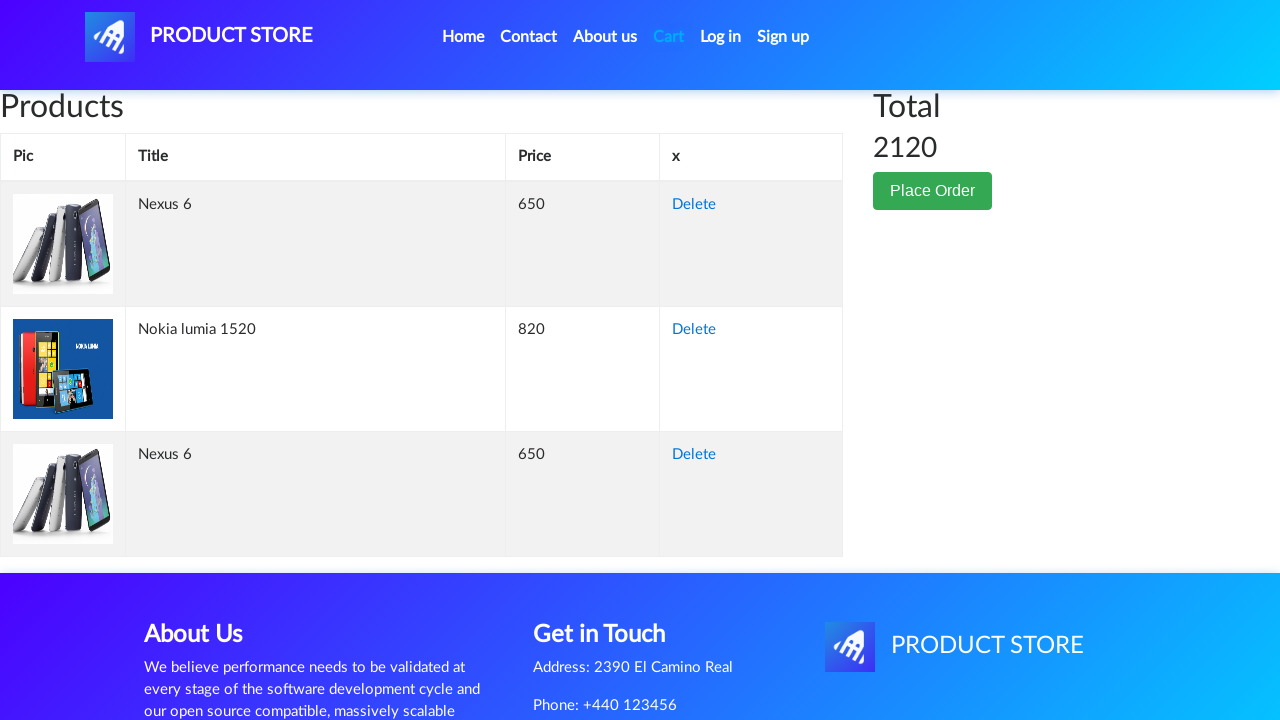

Retrieved total price from cart: 2120
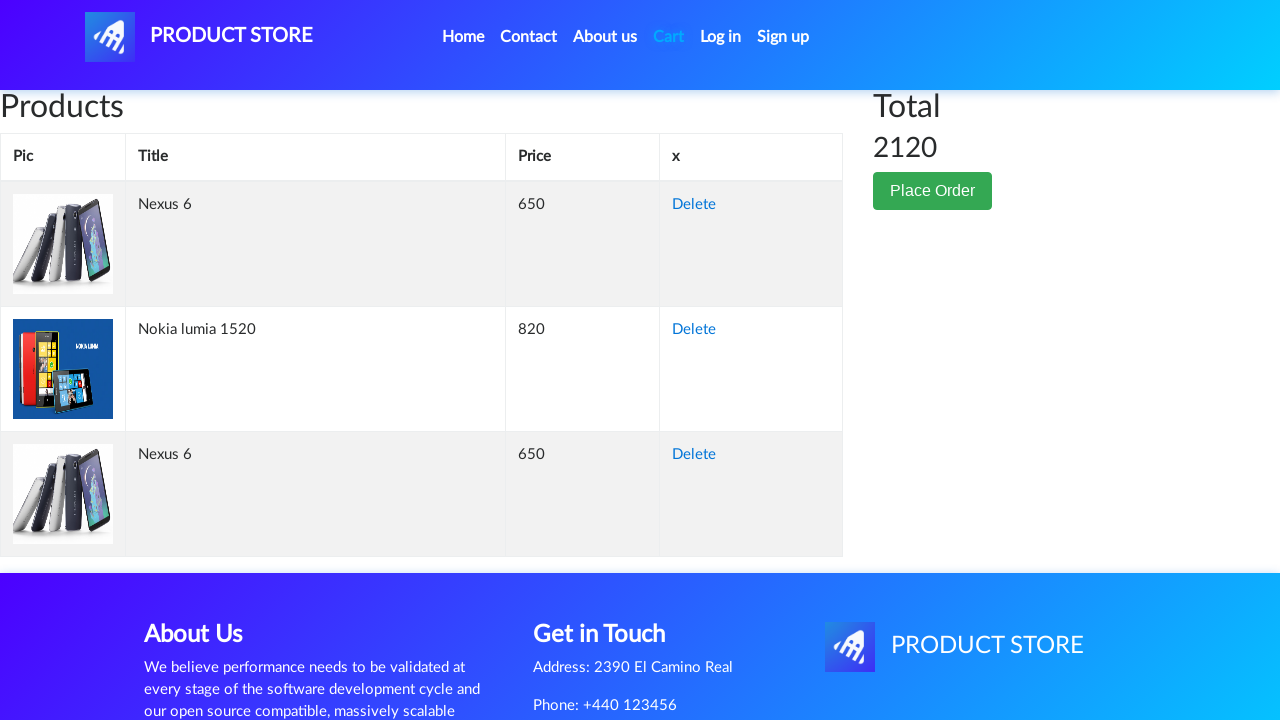

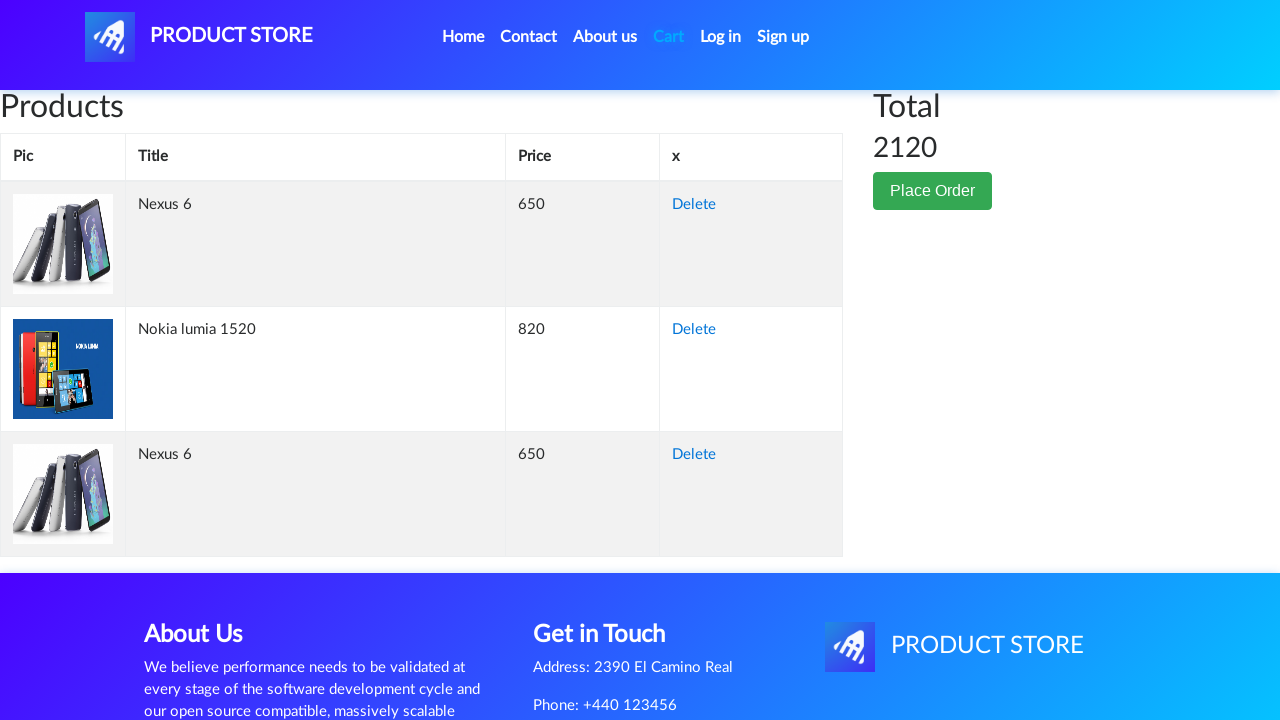